Navigates to Rahul Shetty Academy practice page, scrolls down to a table, extracts amount values from table cells, calculates the sum, and verifies it against the displayed total amount.

Starting URL: https://www.rahulshettyacademy.com/AutomationPractice/

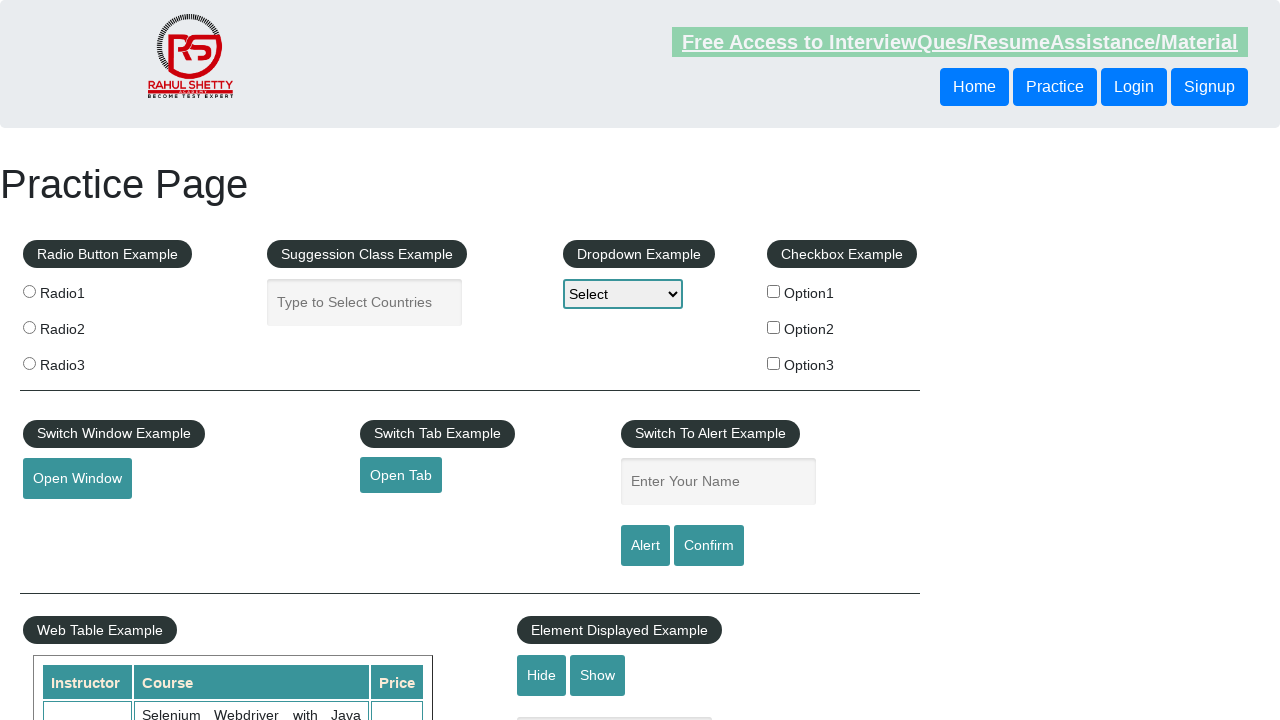

Scrolled down the page by 520 pixels to reveal the table
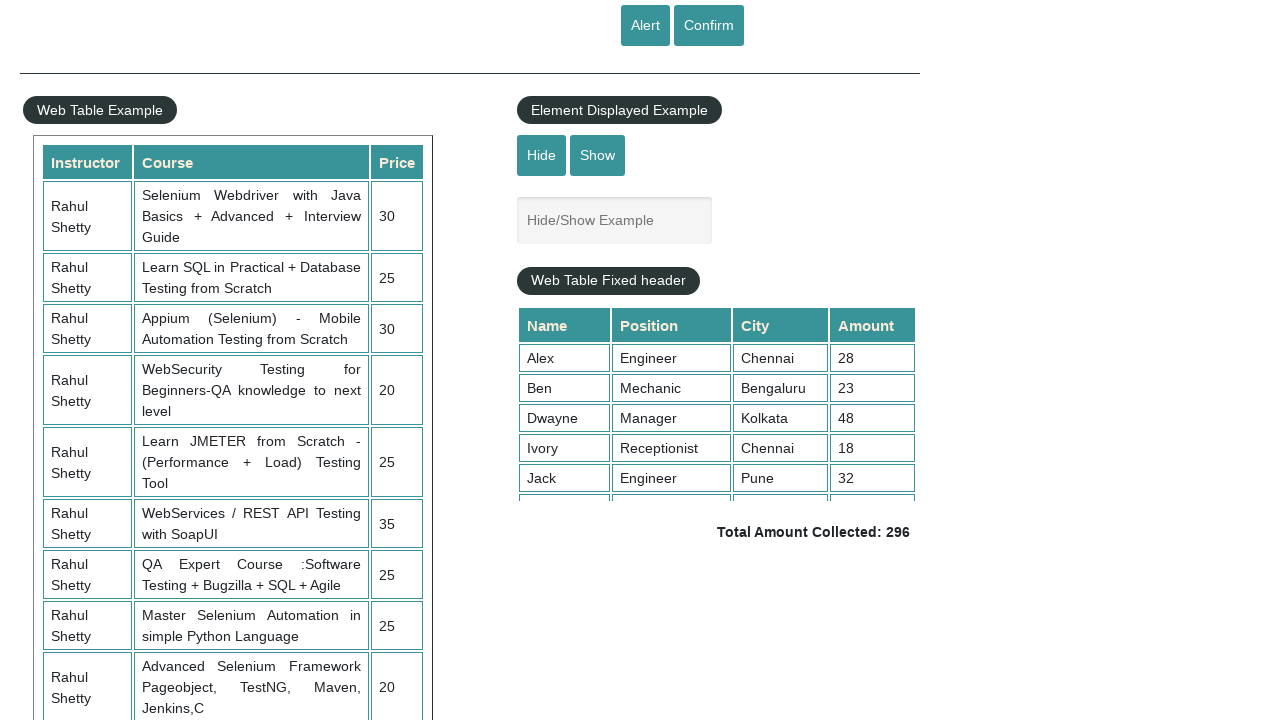

Table amount column became visible and loaded
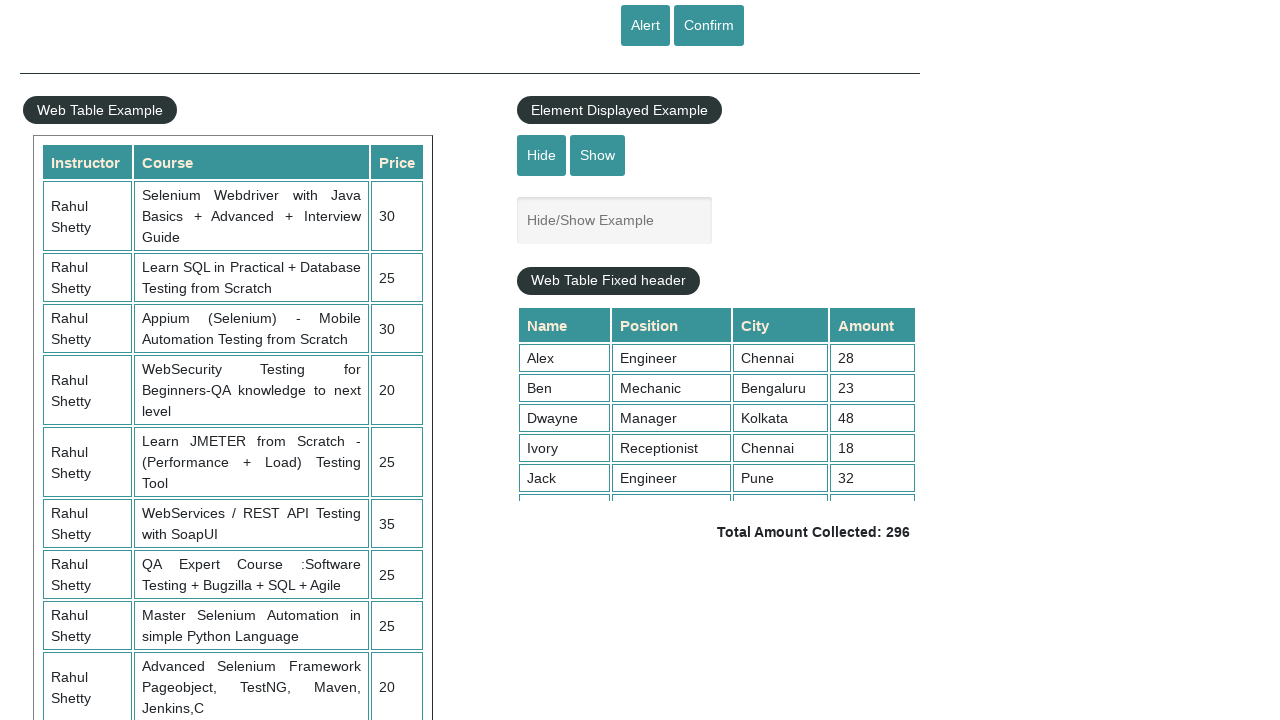

Extracted 9 amount cells from the table
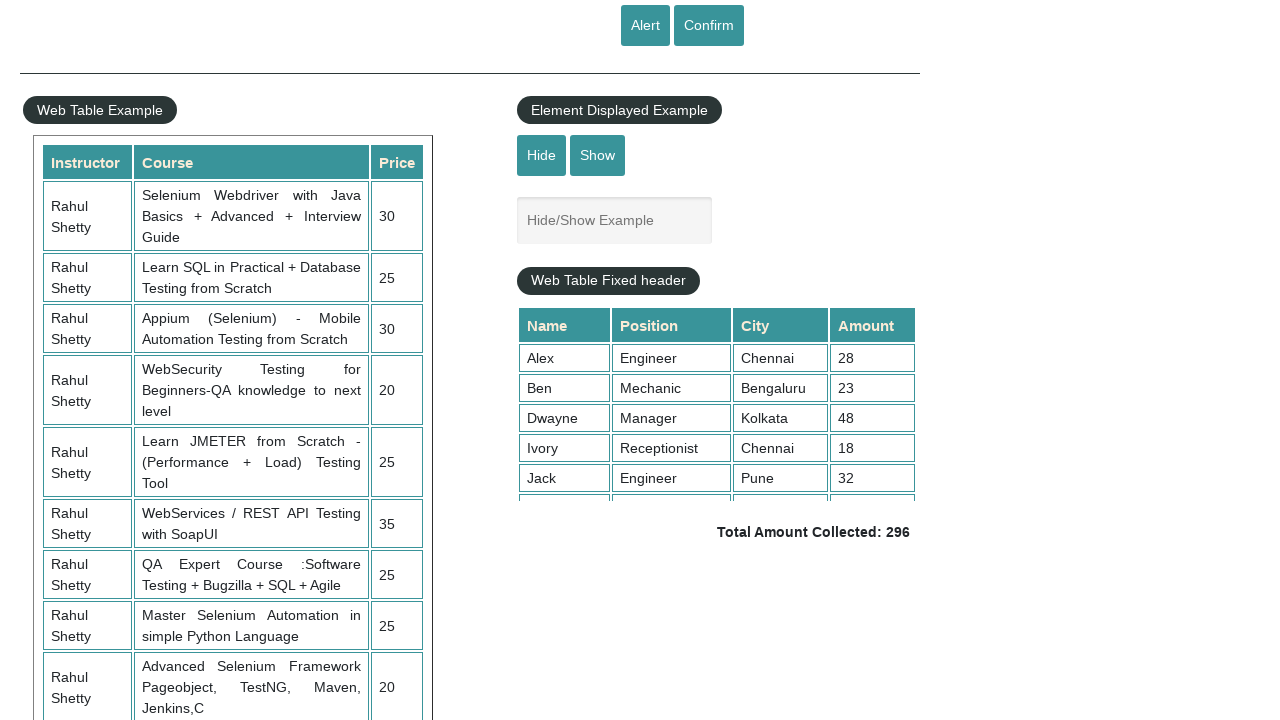

Calculated sum of all amounts from table: 296
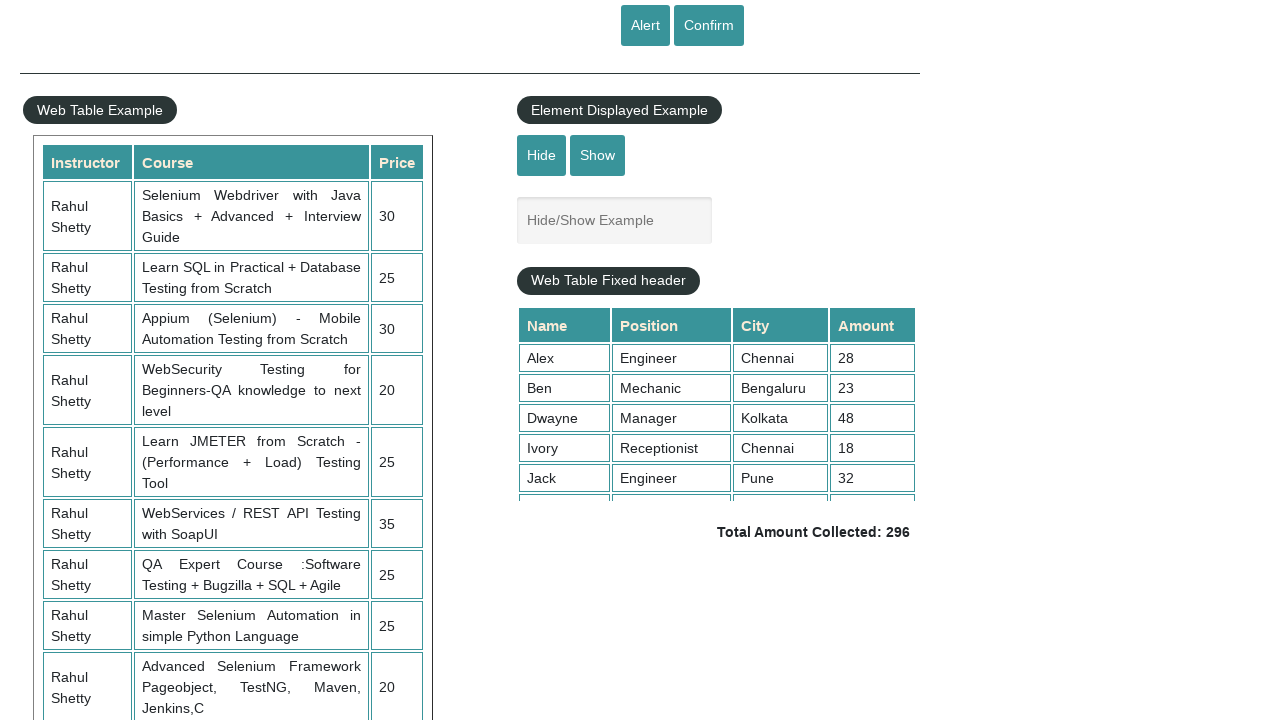

Retrieved the displayed total amount text
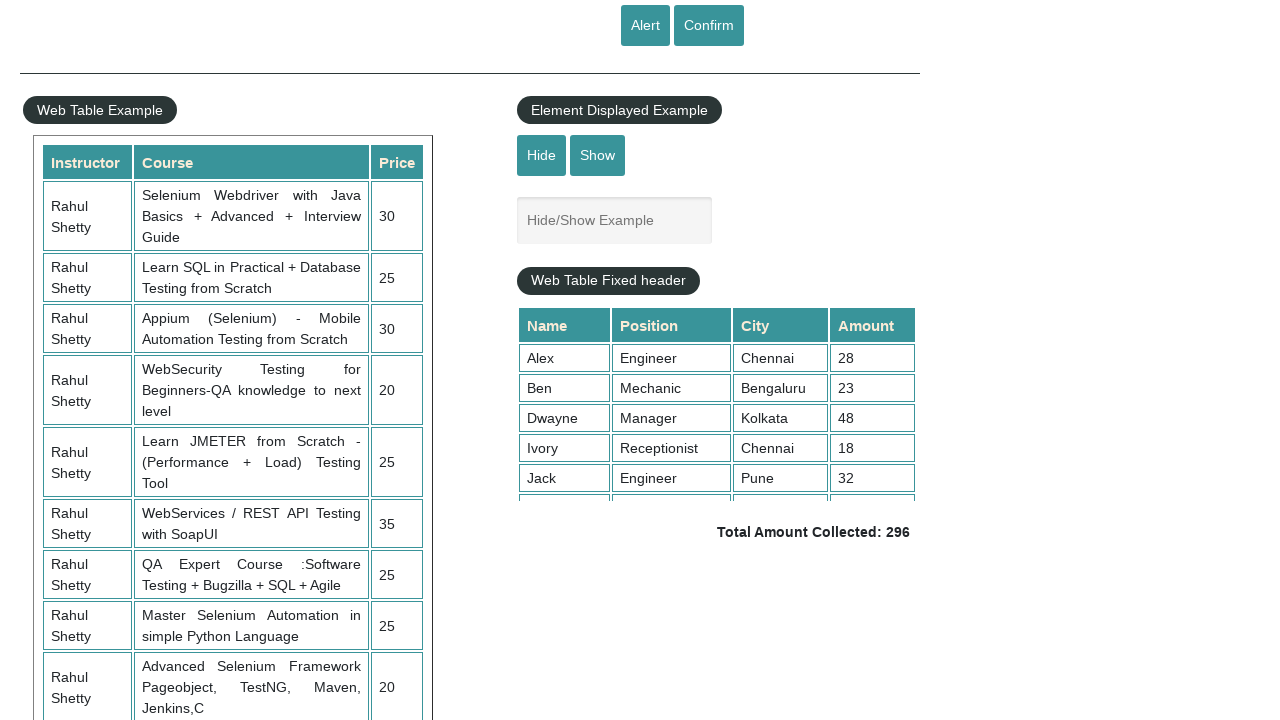

Verification passed: Calculated sum 296 matches displayed total 296
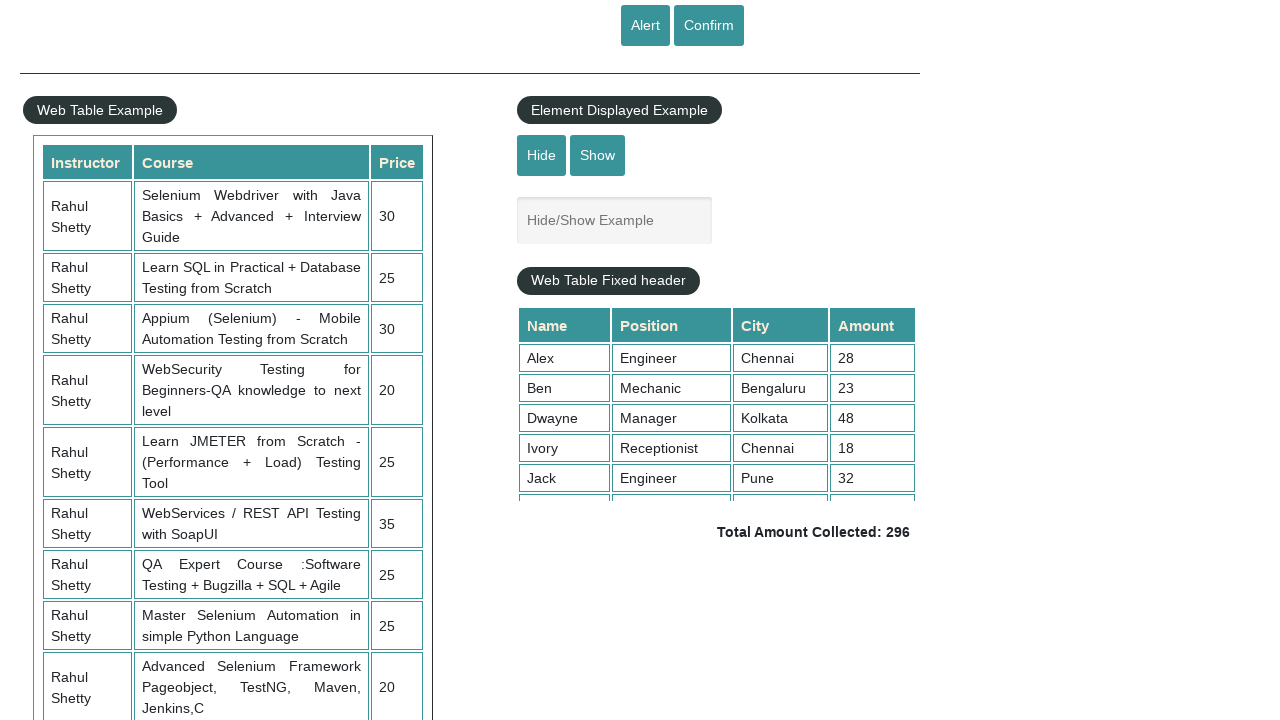

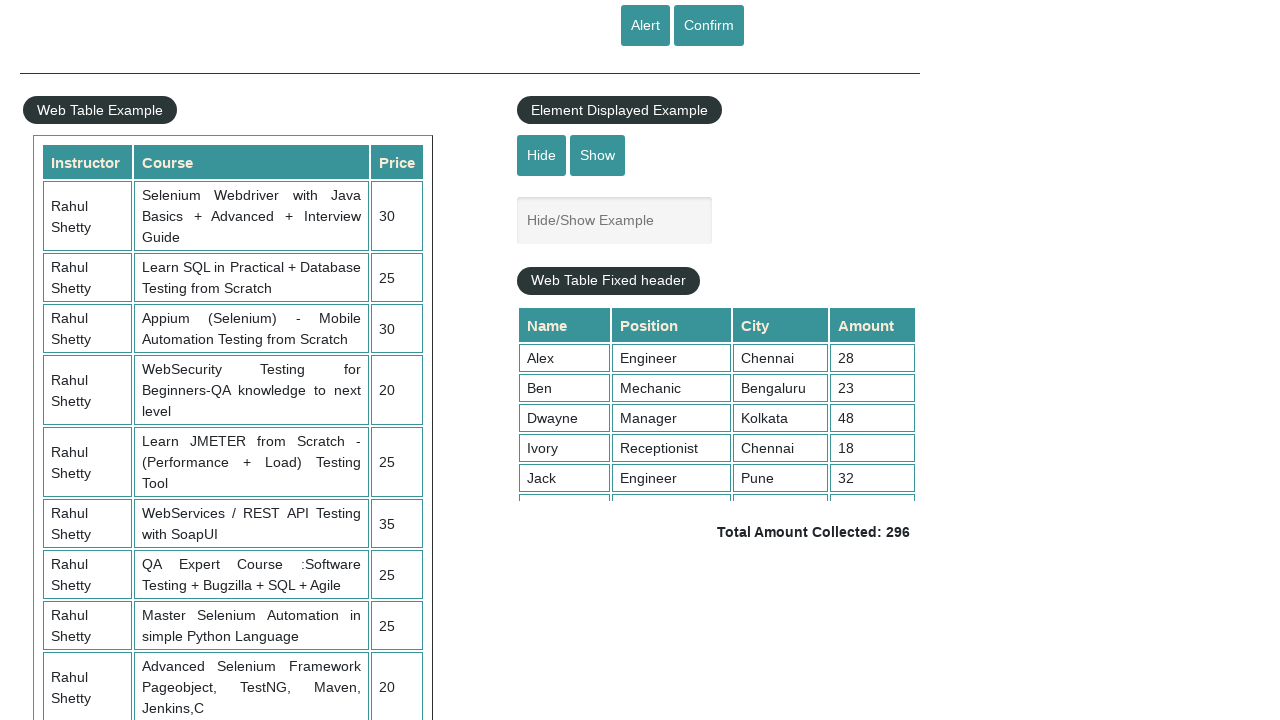